Tests nested iframe navigation and interaction, switching between multiple iframe levels and clicking buttons within them

Starting URL: http://plnkr.co/edit/TilyvTTsKRyBnNutQQkf?preview

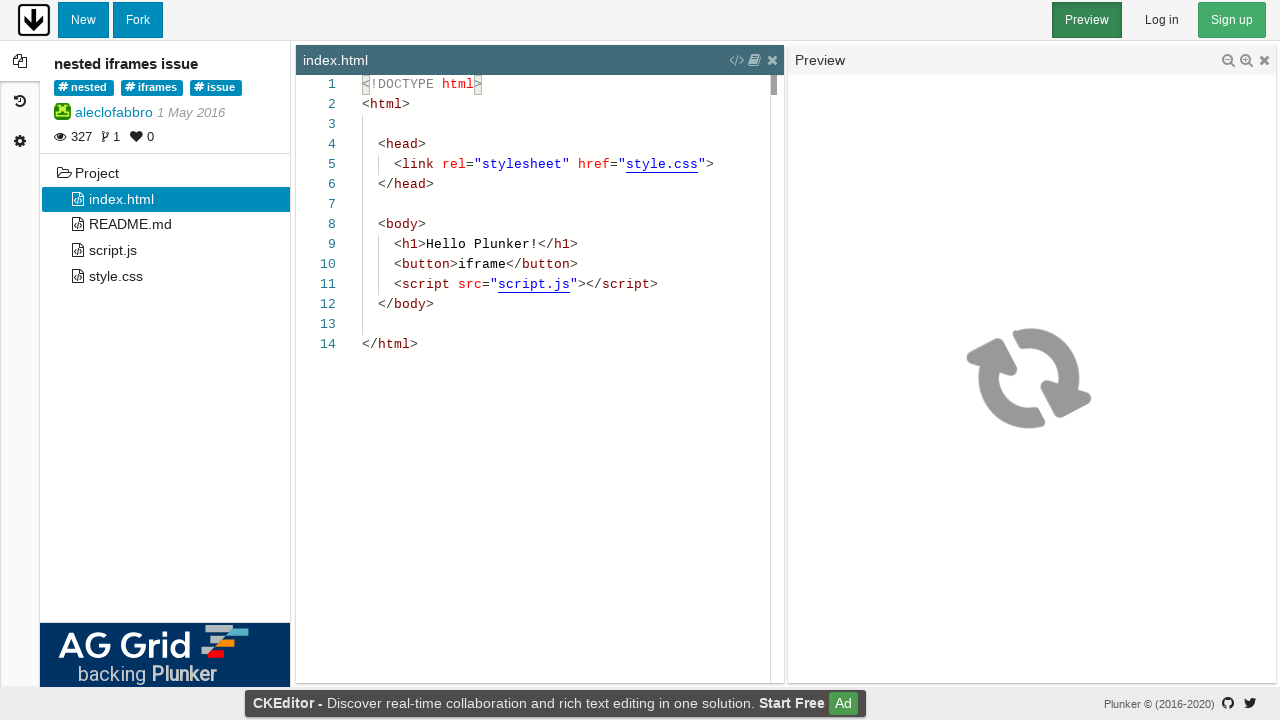

Retrieved all iframes on the page
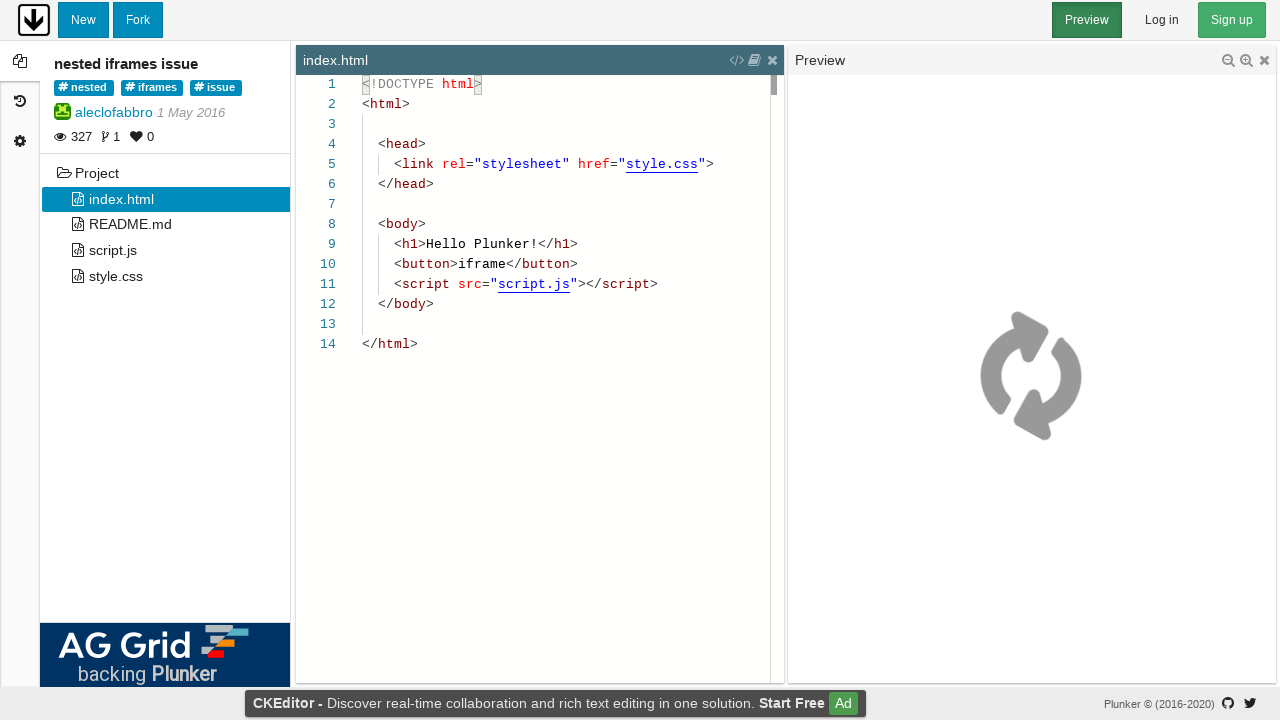

Switched to first level iframe 0
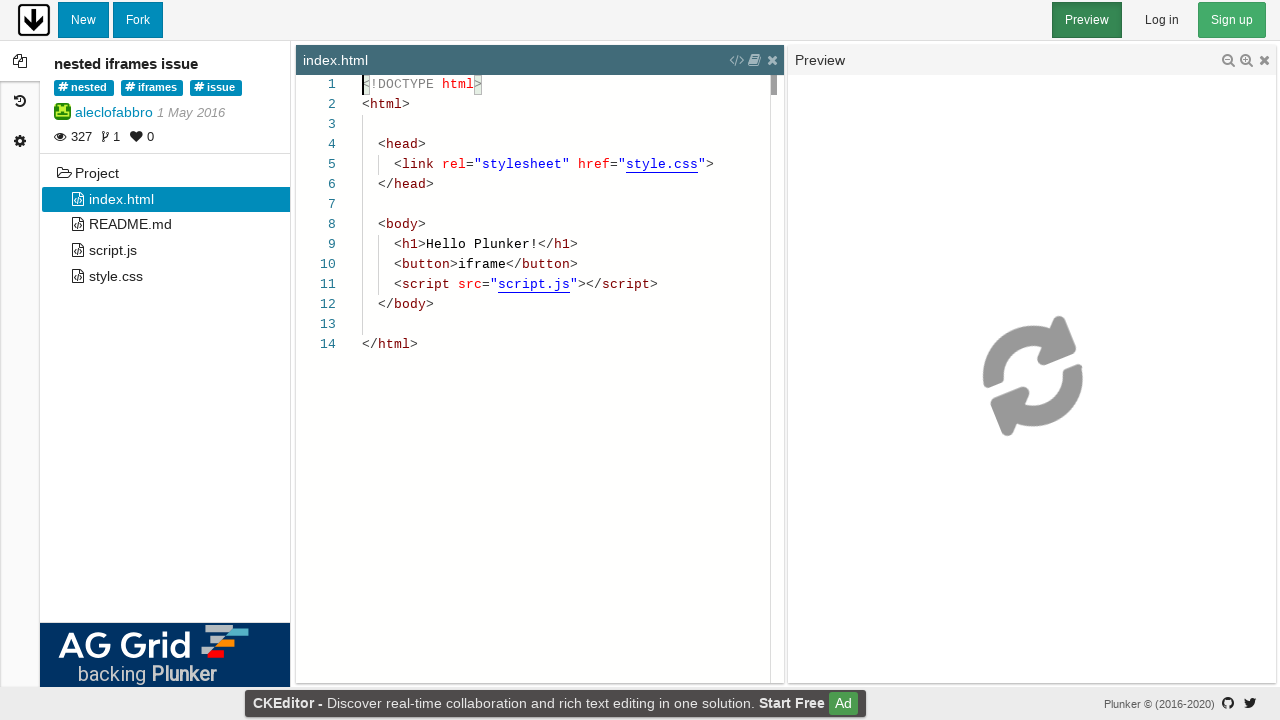

Retrieved nested iframes within first level iframe 0
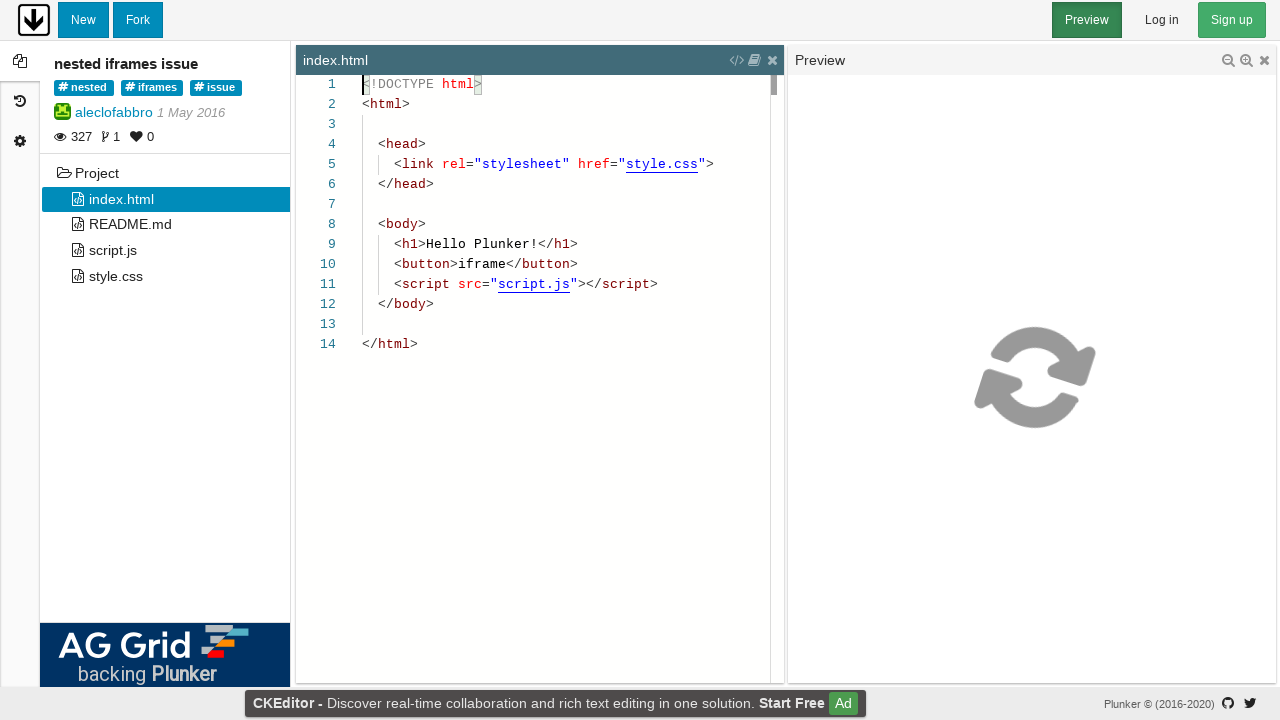

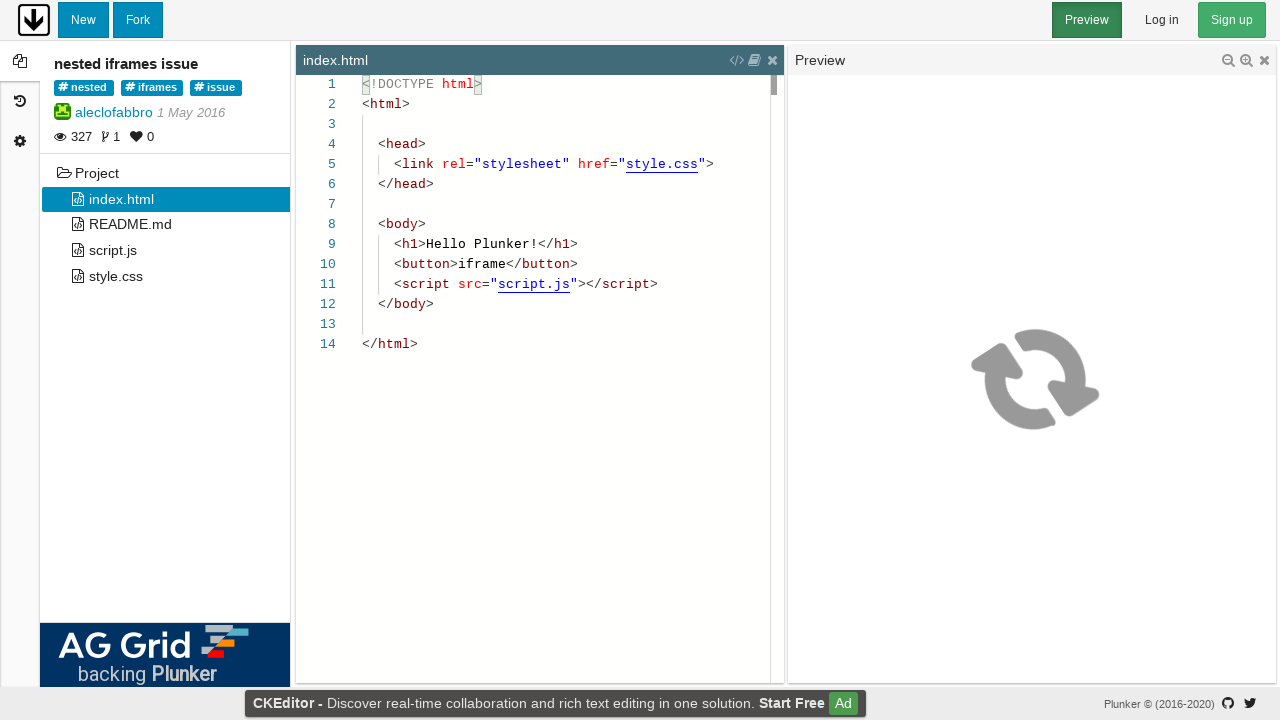